Tests checkbox and radio button widgets by clicking on the Checkboxradio link and selecting various options within an iframe

Starting URL: https://jqueryui.com

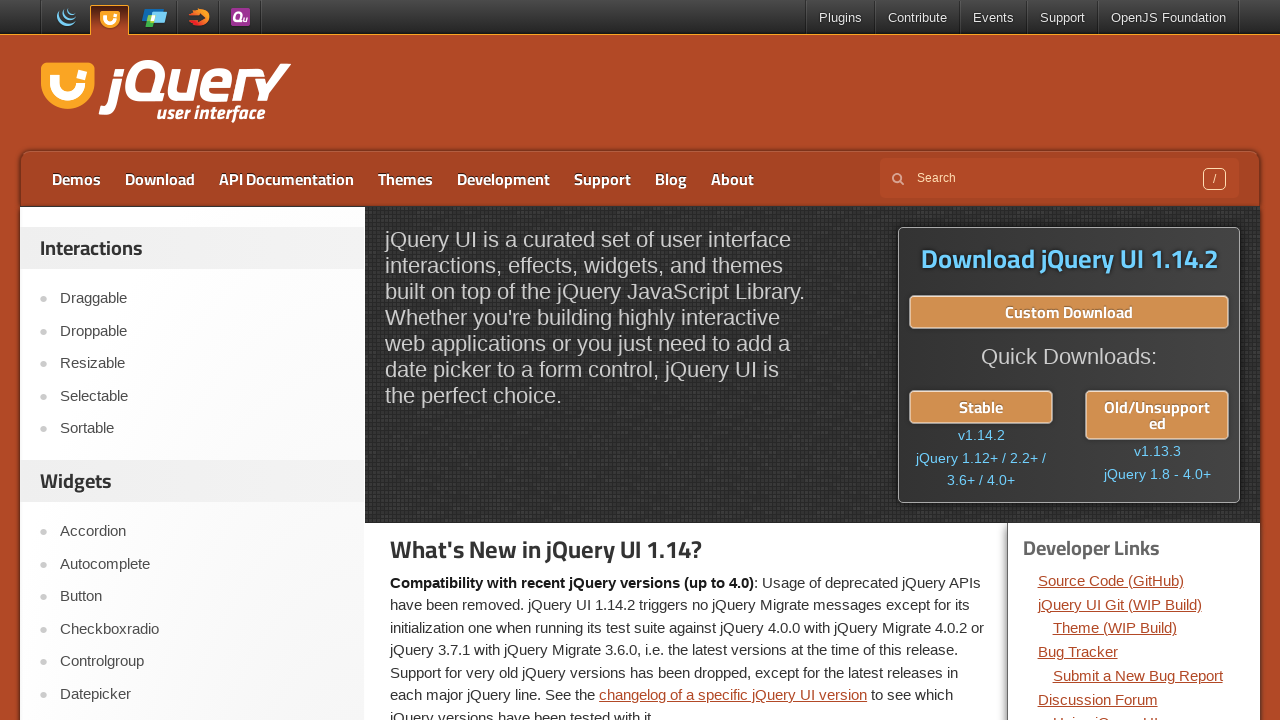

Navigated to jQuery UI homepage
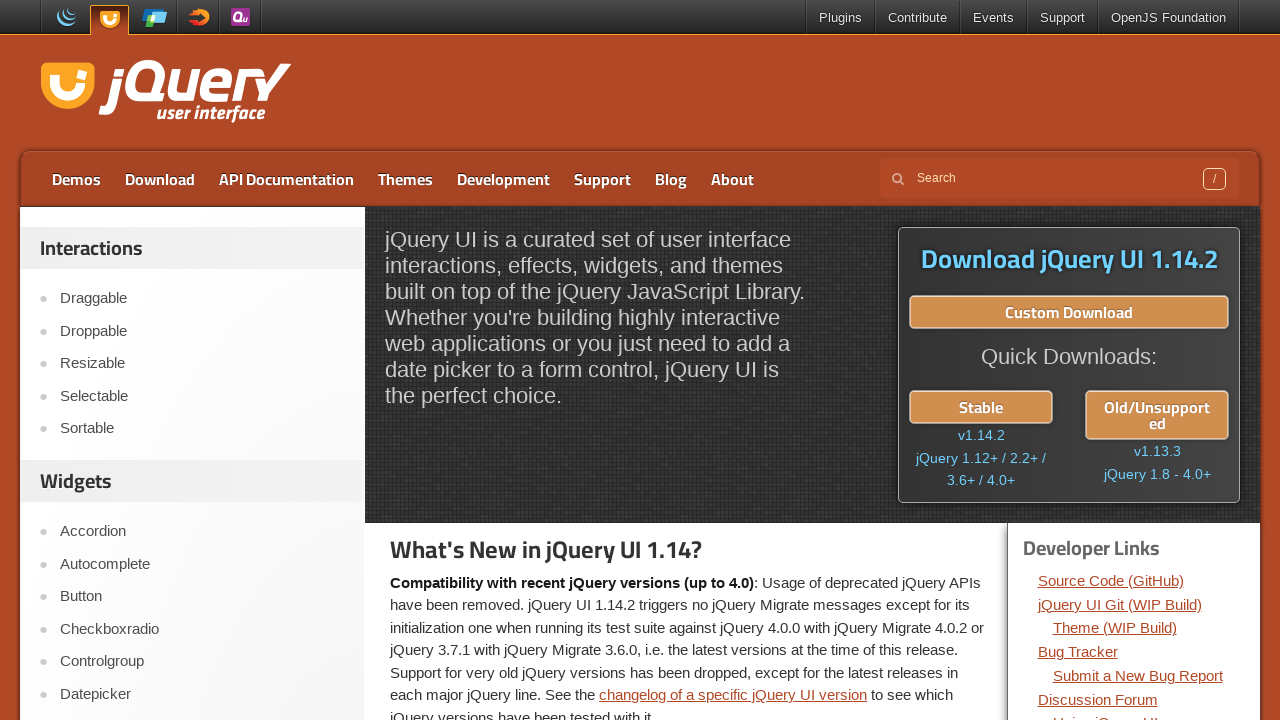

Clicked on Checkboxradio link at (202, 629) on xpath=//a[contains(@href, '/checkboxradio/')]
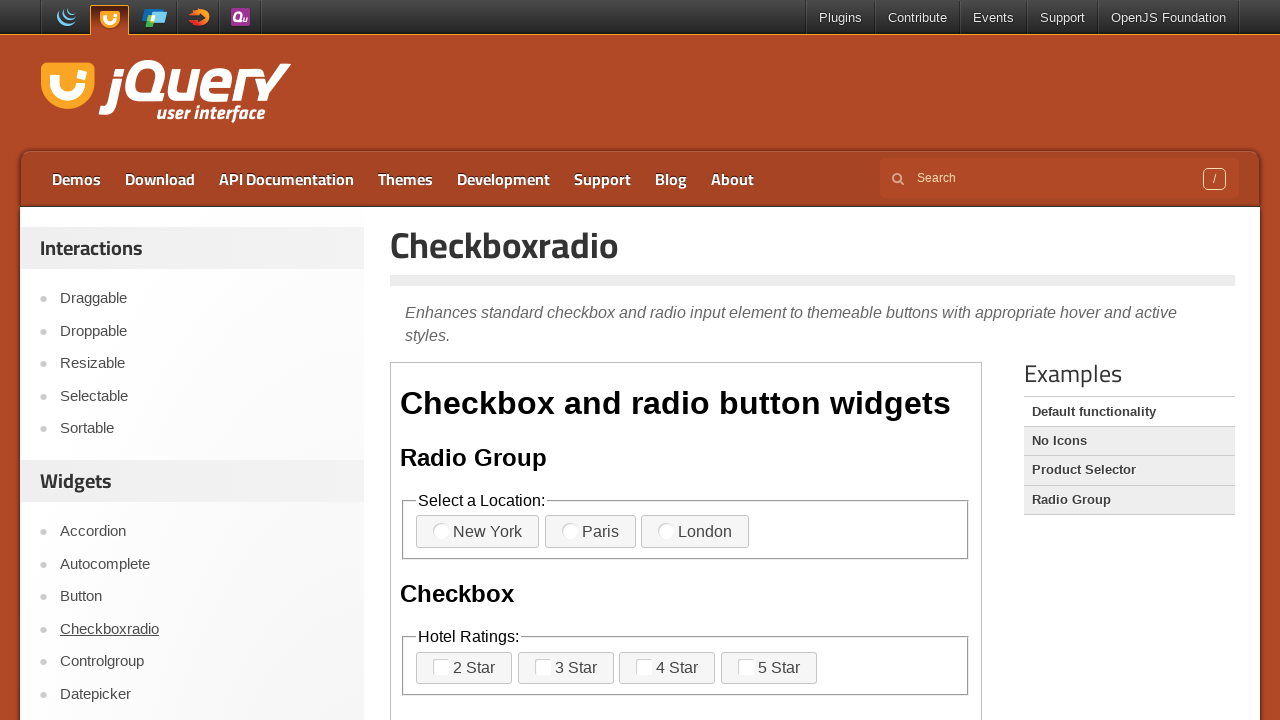

Located demo iframe
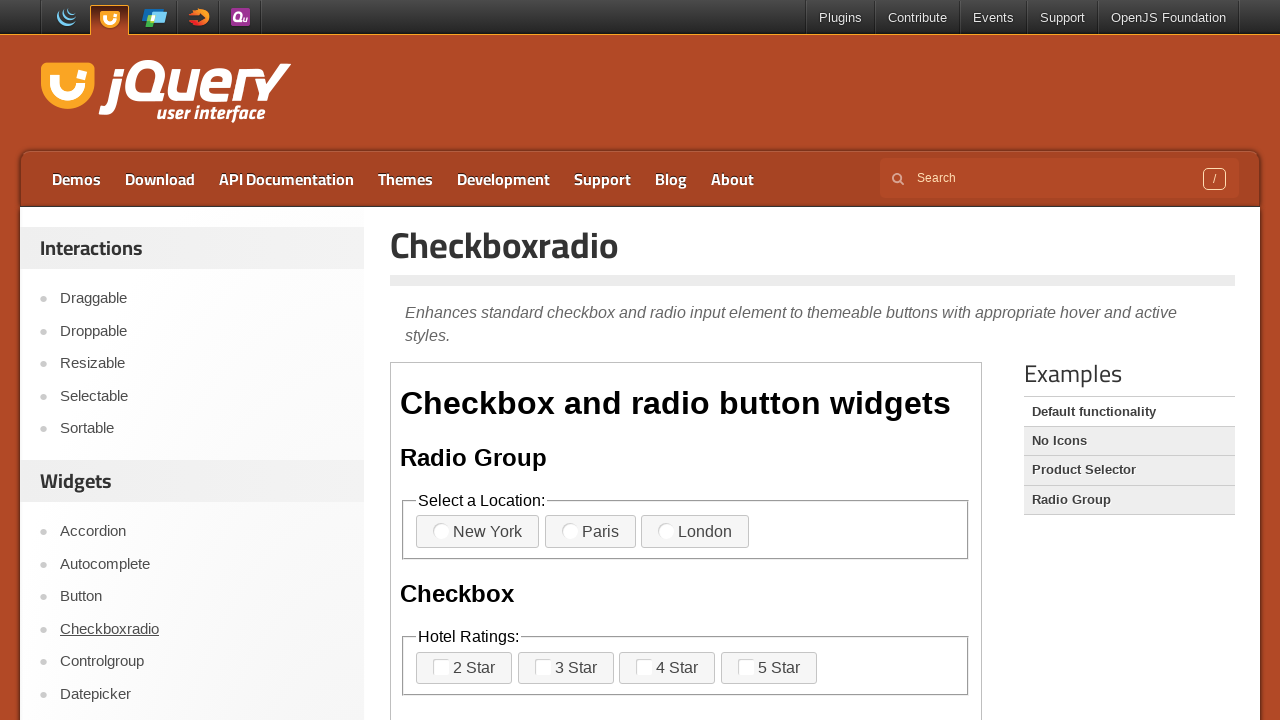

Clicked first checkbox in first fieldset at (478, 532) on iframe.demo-frame >> internal:control=enter-frame >> xpath=//fieldset[1]/label[1
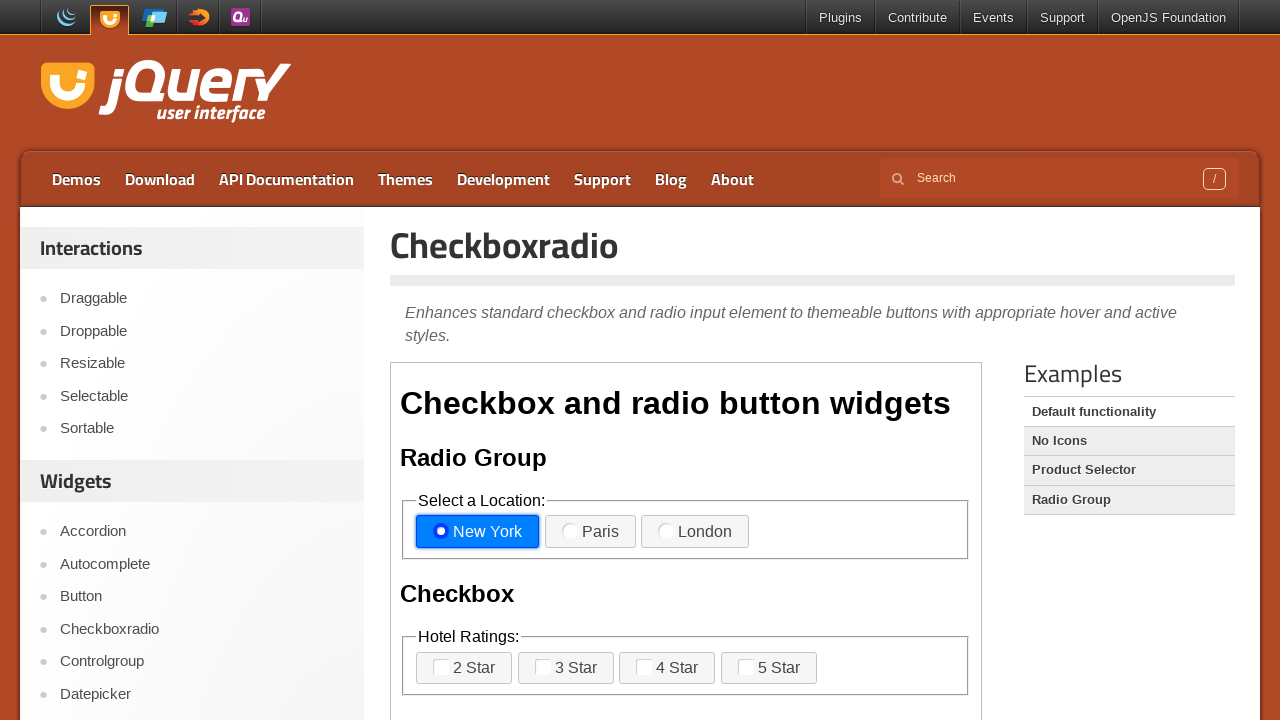

Clicked third option in second fieldset at (667, 668) on iframe.demo-frame >> internal:control=enter-frame >> xpath=//fieldset[2]/label[3
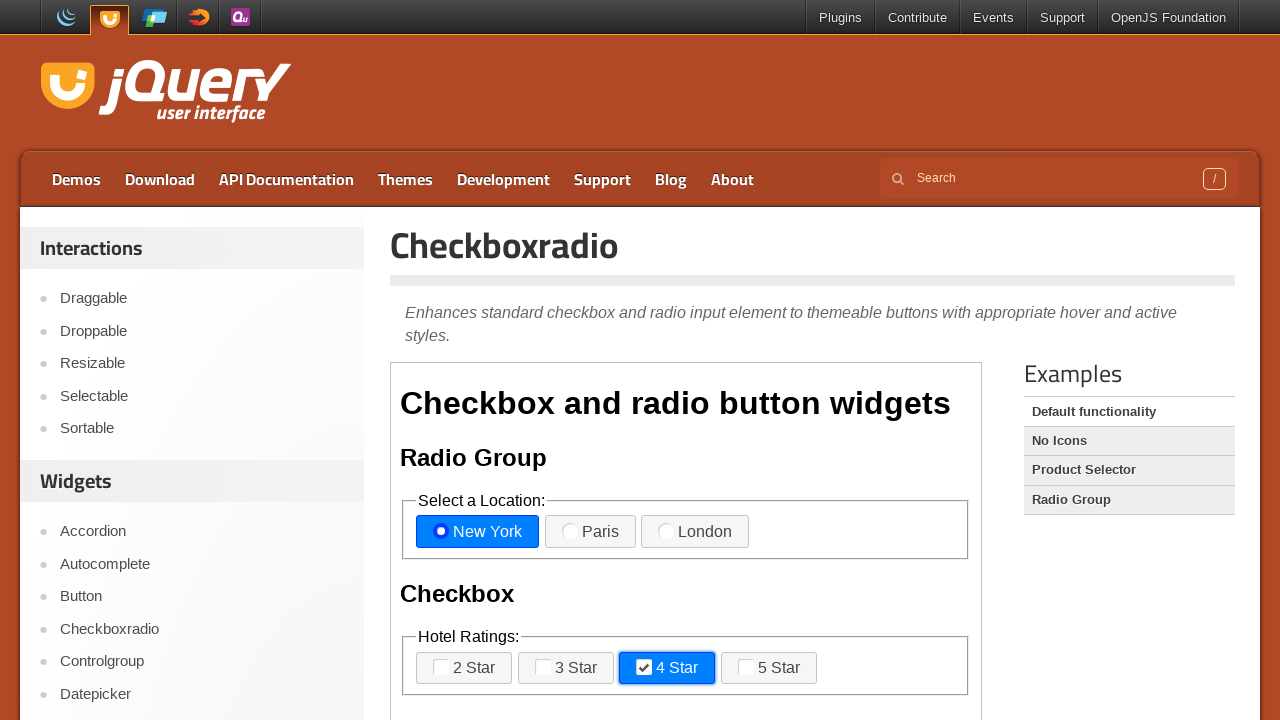

Clicked second option in third fieldset at (598, 361) on iframe.demo-frame >> internal:control=enter-frame >> xpath=//fieldset[3]/label[2
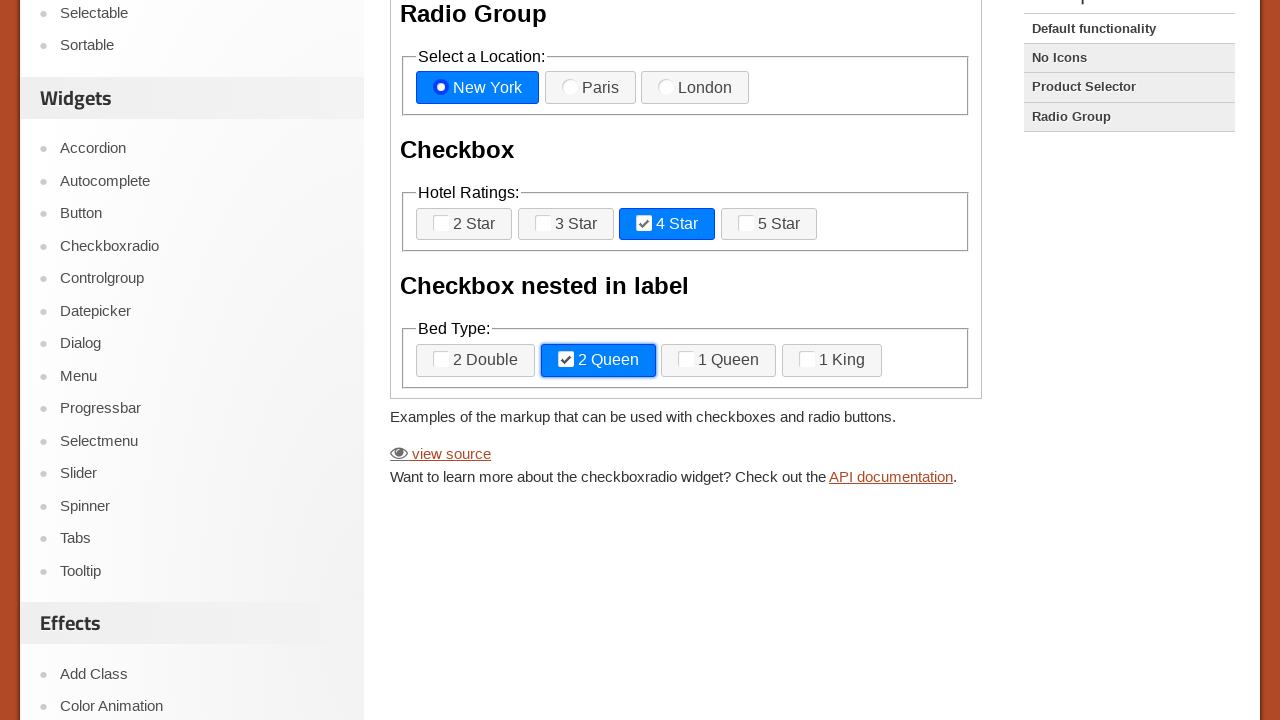

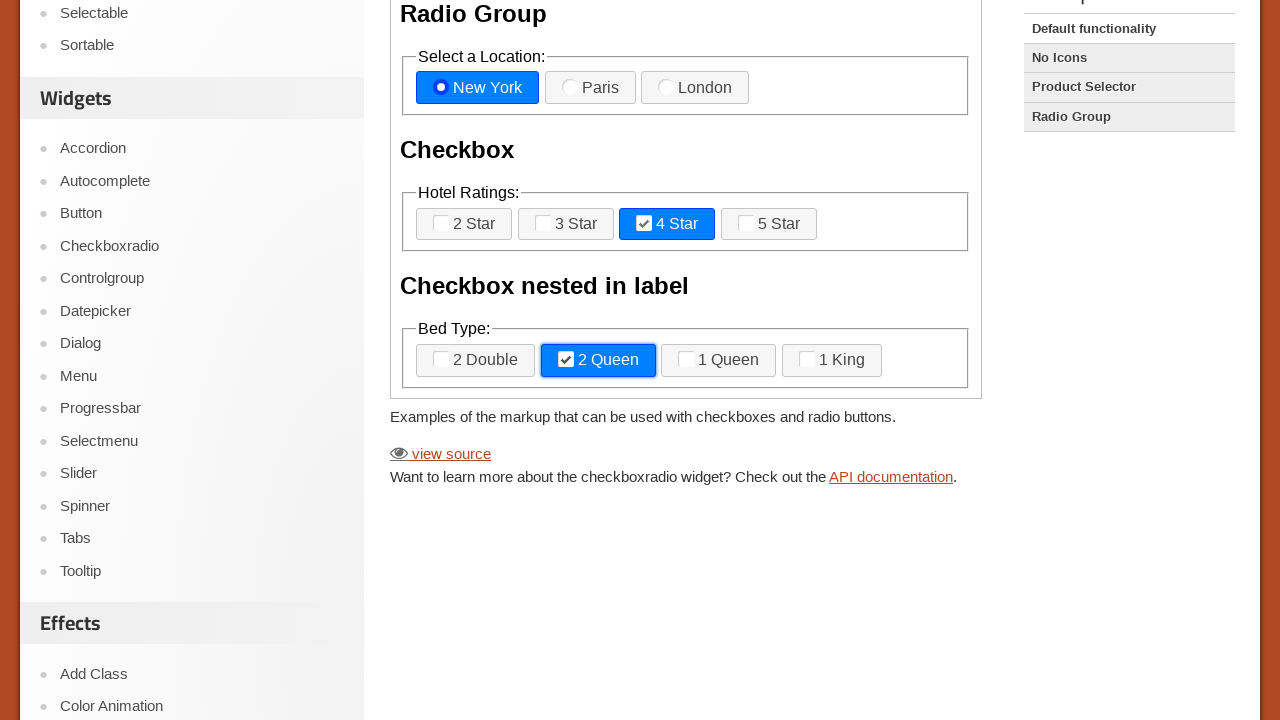